Tests drag and drop functionality on jQuery UI demo page by dragging an element and dropping it onto a target drop zone

Starting URL: https://www.jqueryui.com

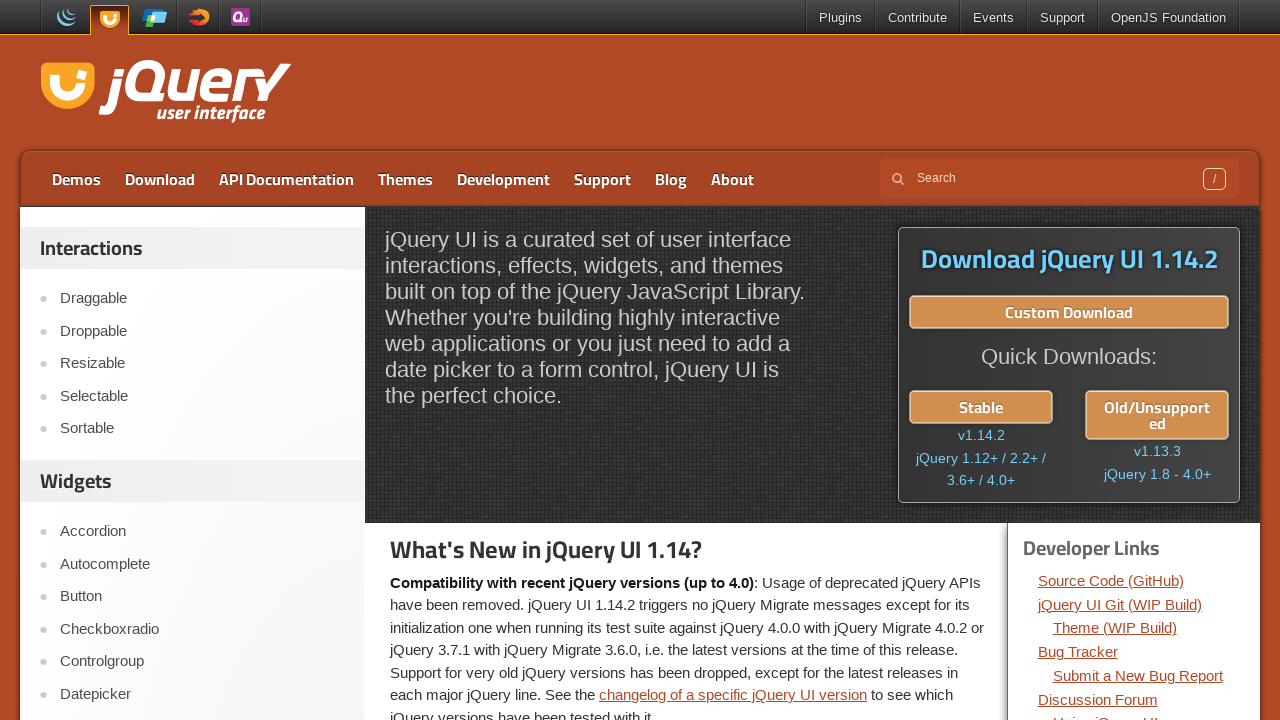

Clicked on 'Droppable' link to navigate to drag-drop demo at (202, 331) on text=Droppable
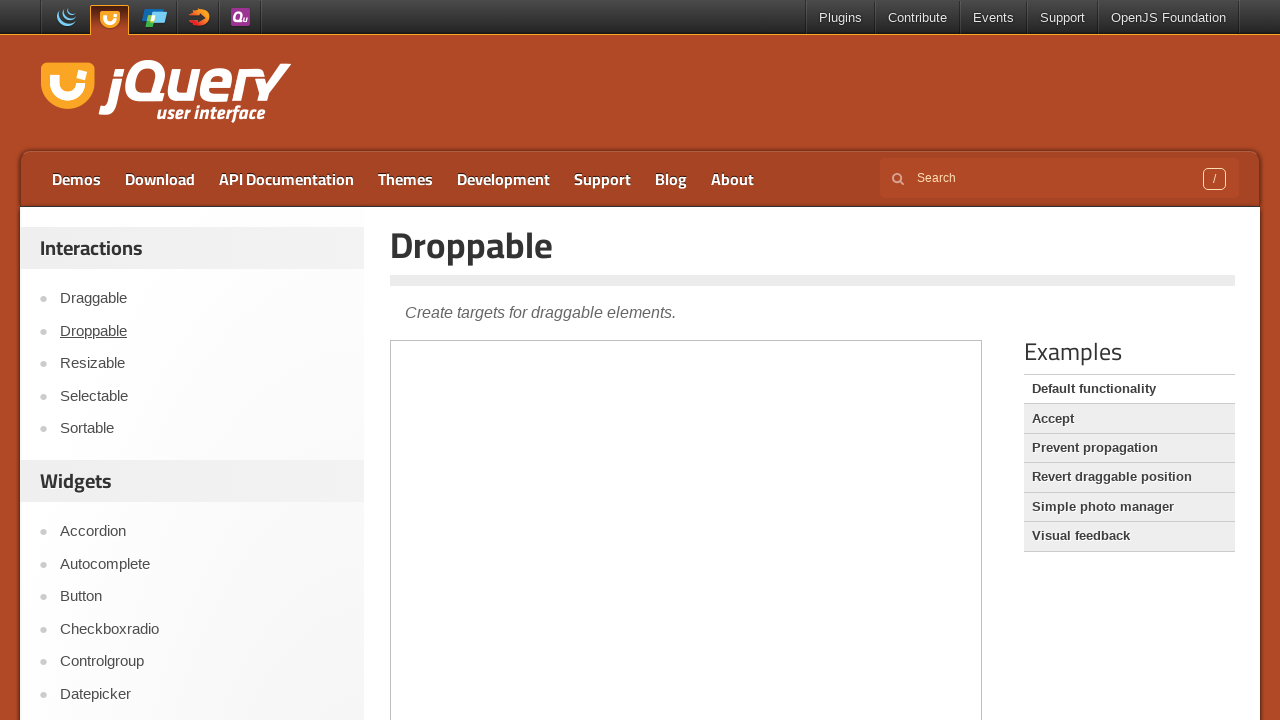

Located the demo iframe
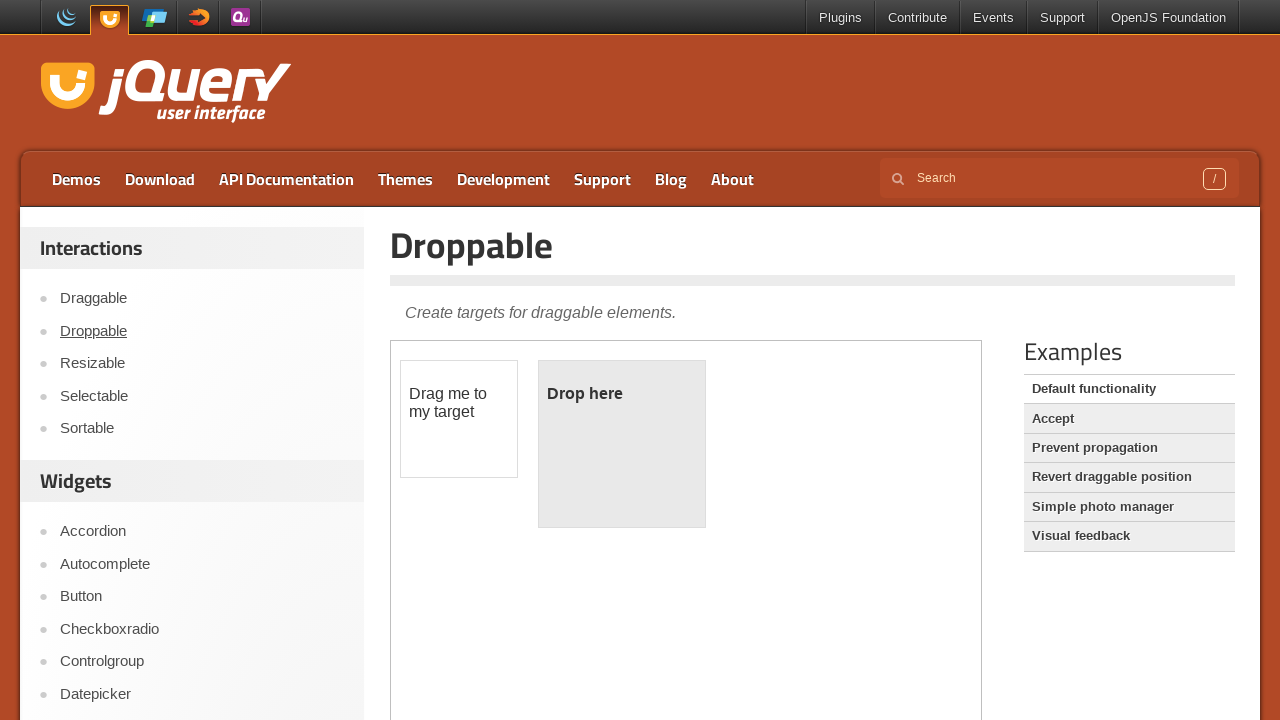

Located the draggable element
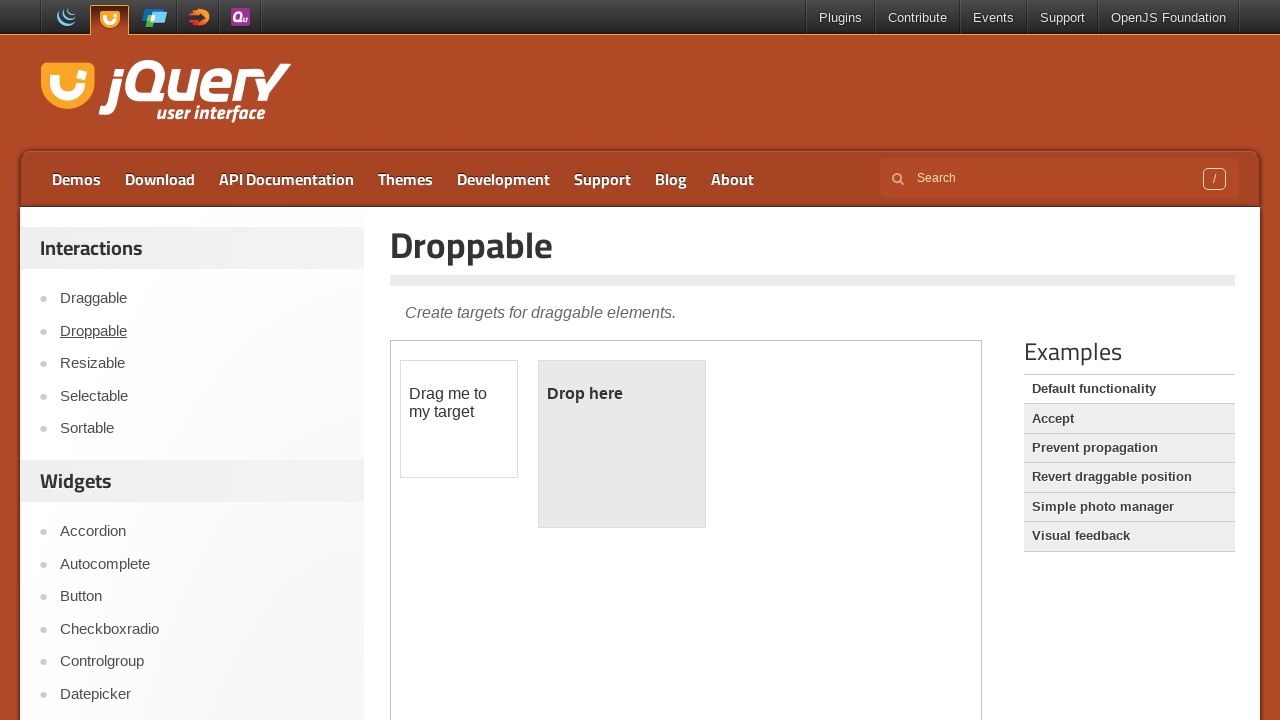

Located the drop target element
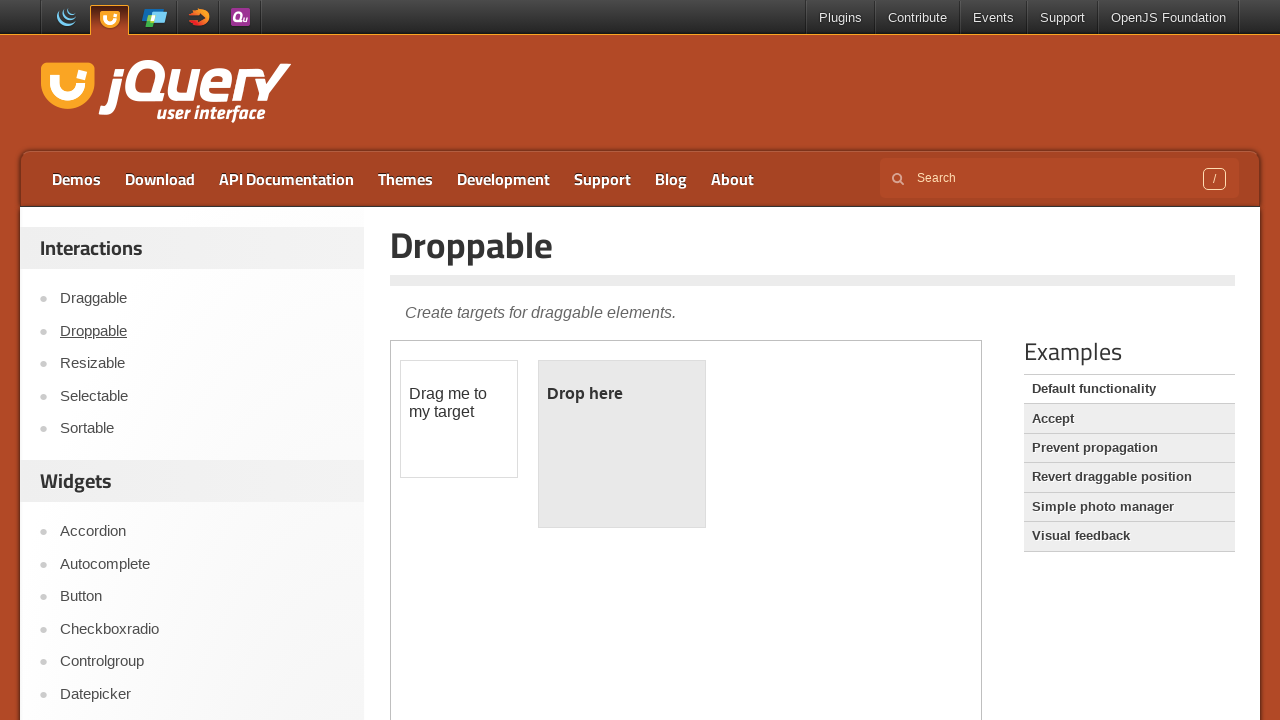

Dragged element onto the drop target zone at (622, 444)
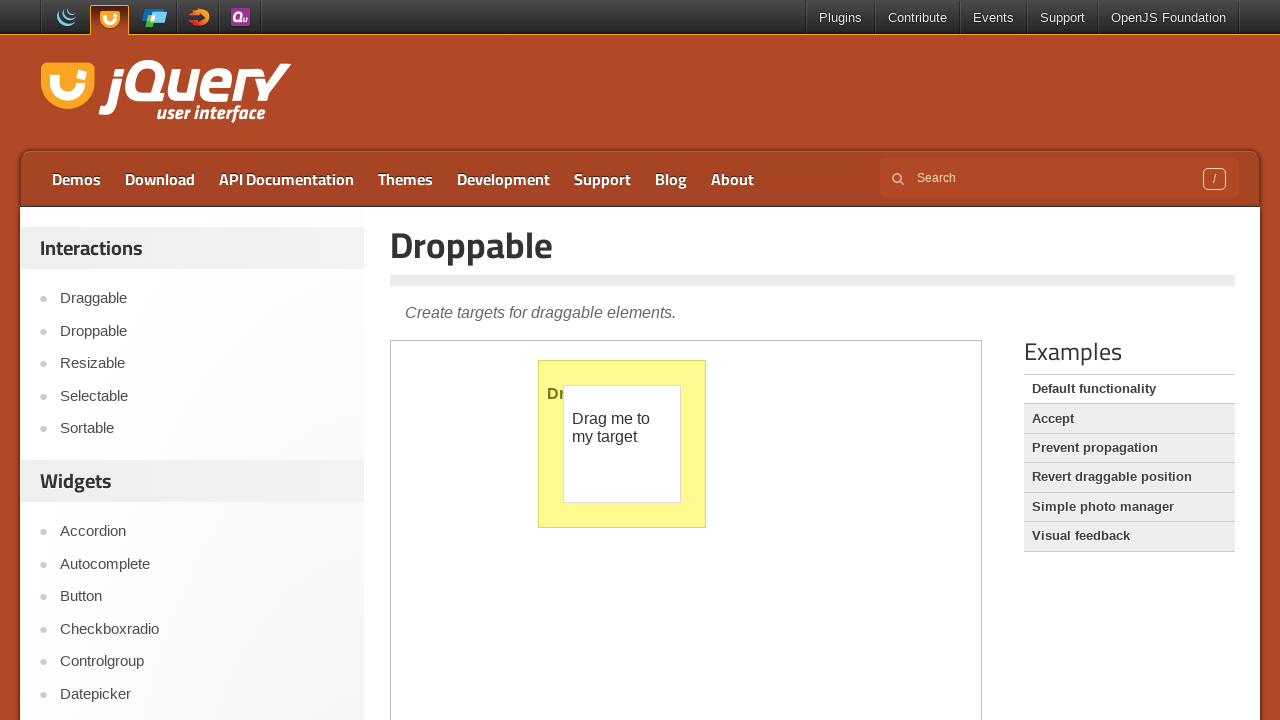

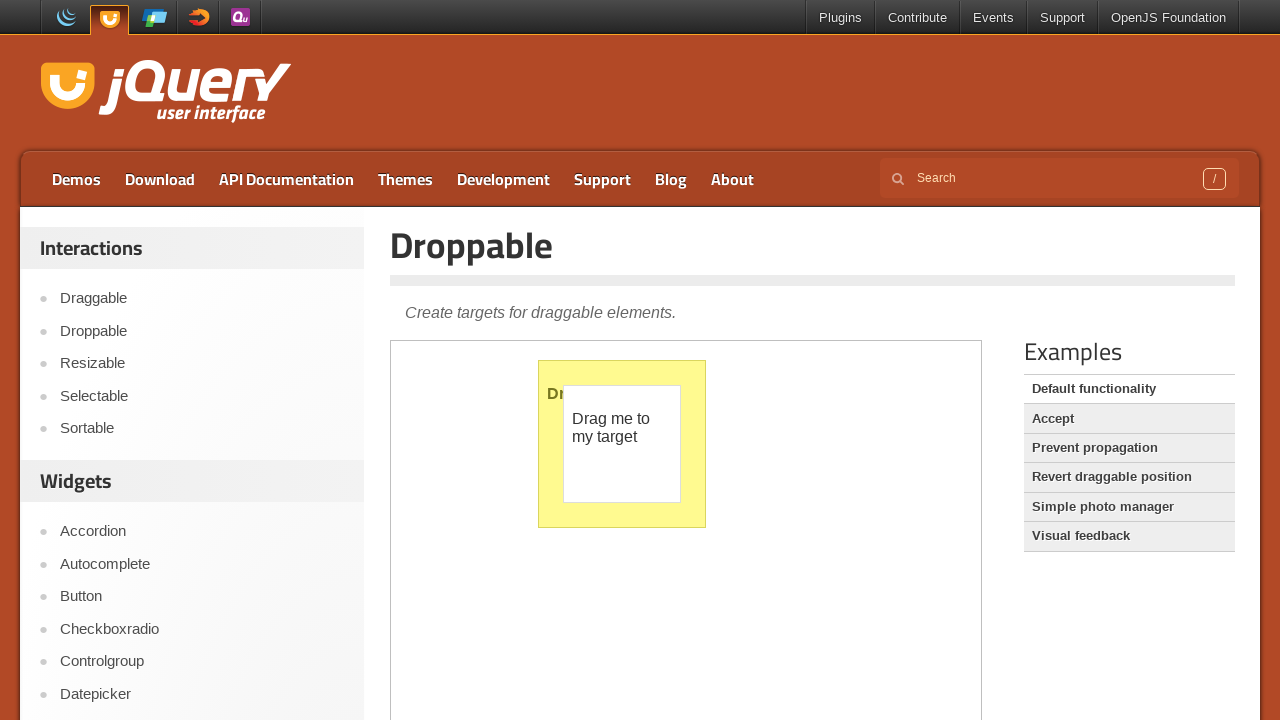